Tests date picker functionality by opening a calendar and selecting a specific date (24th) from the available dates

Starting URL: https://rahulshettyacademy.com/dropdownsPractise/

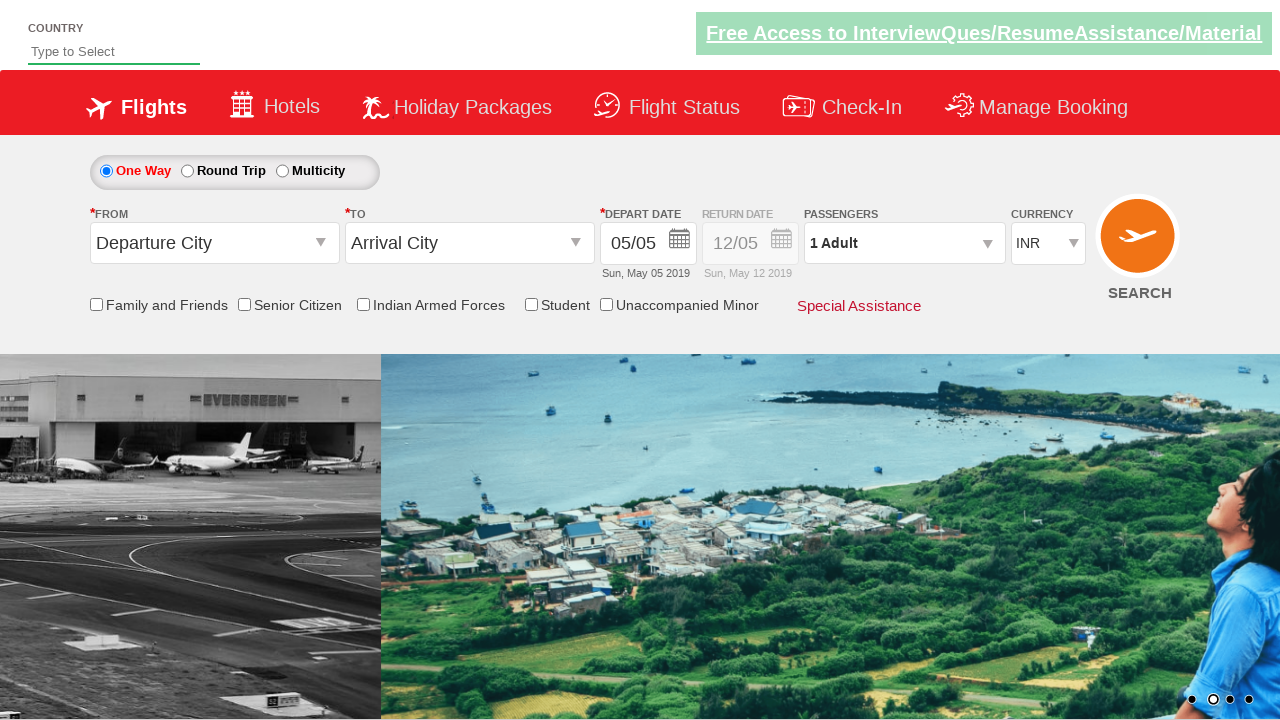

Clicked on date picker to open calendar at (648, 244) on #flightSearchContainer .picker-first2 #ctl00_mainContent_view_date1
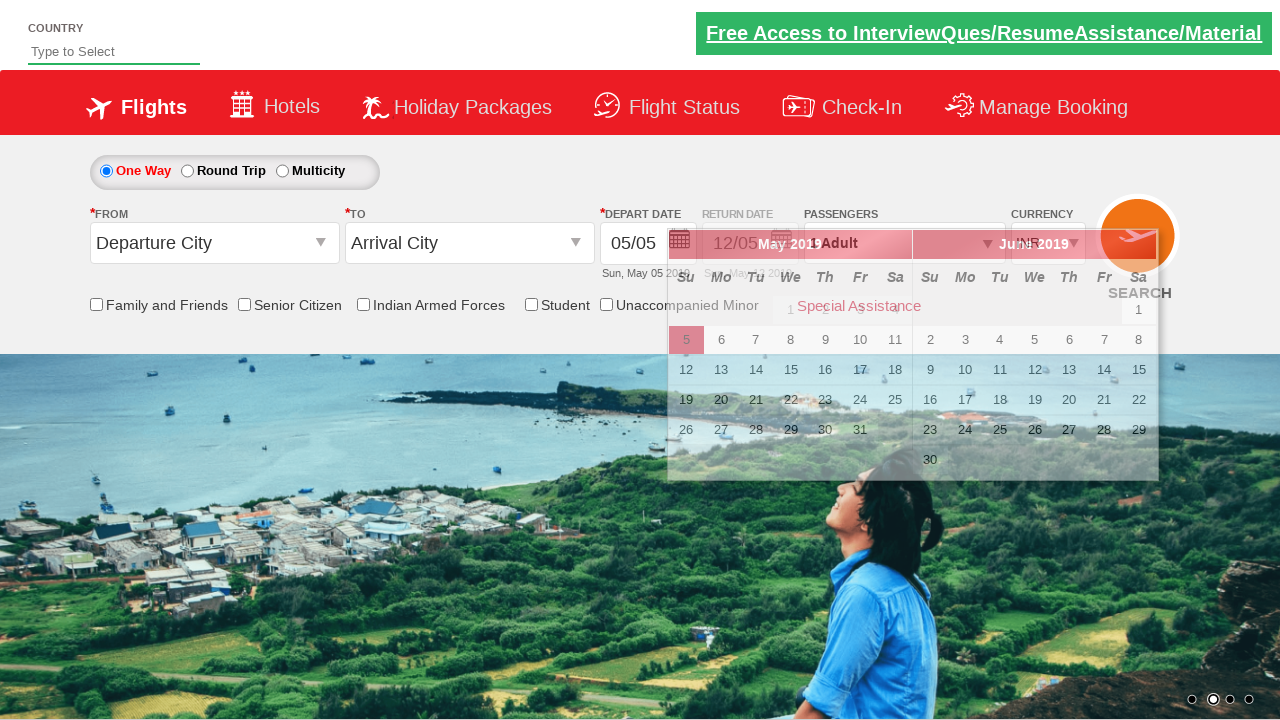

Calendar loaded and became visible
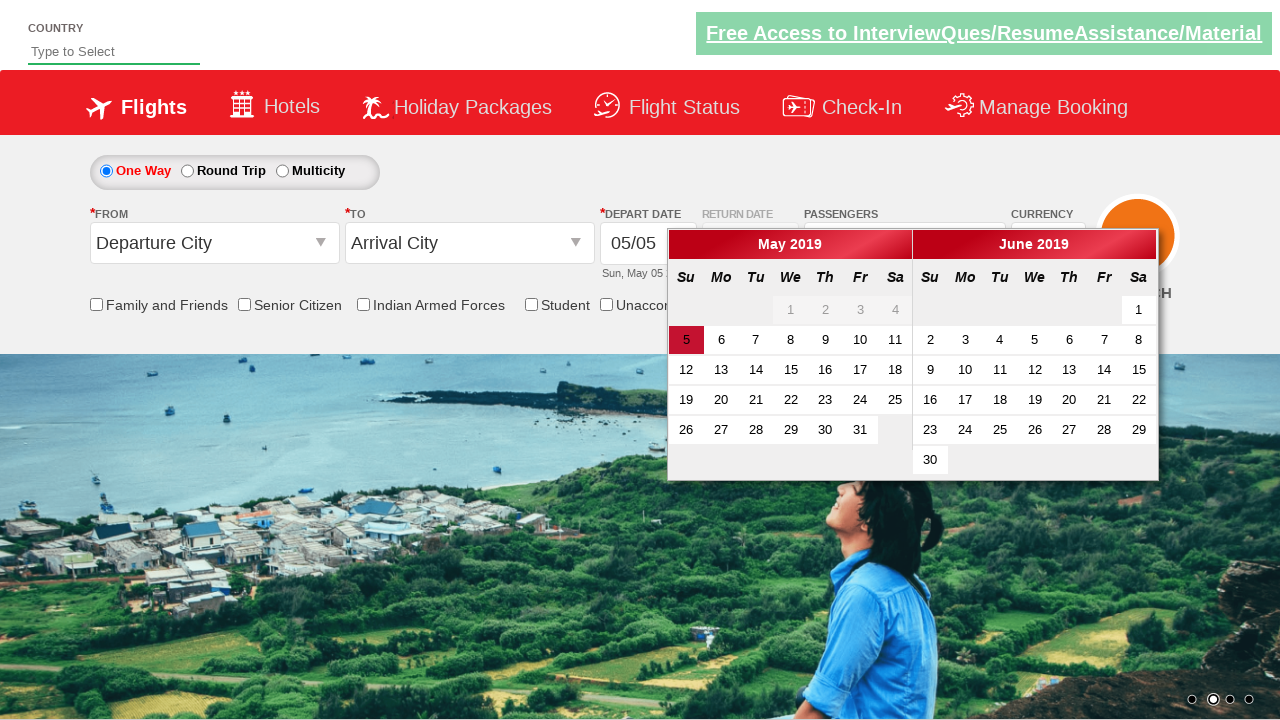

Retrieved all available dates from calendar
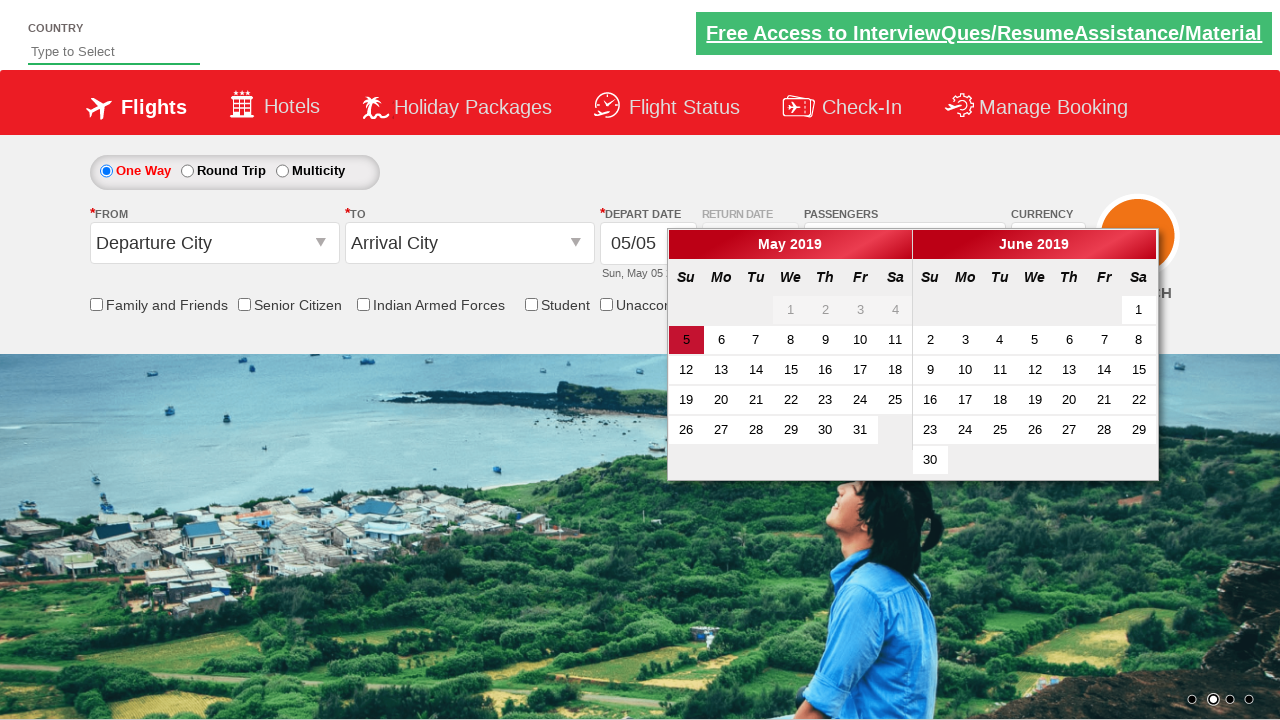

Selected date 24 from the calendar at (860, 400) on div.ui-datepicker-group-first td[data-handler='selectDay'] >> nth=19
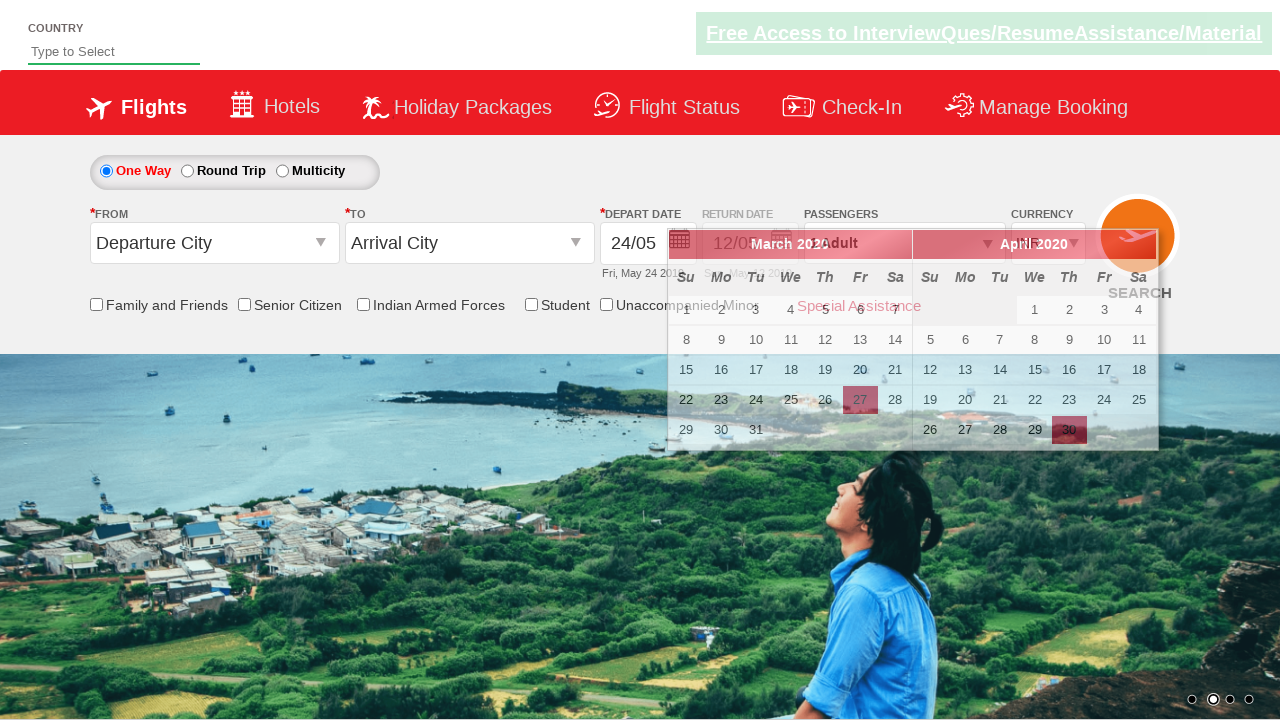

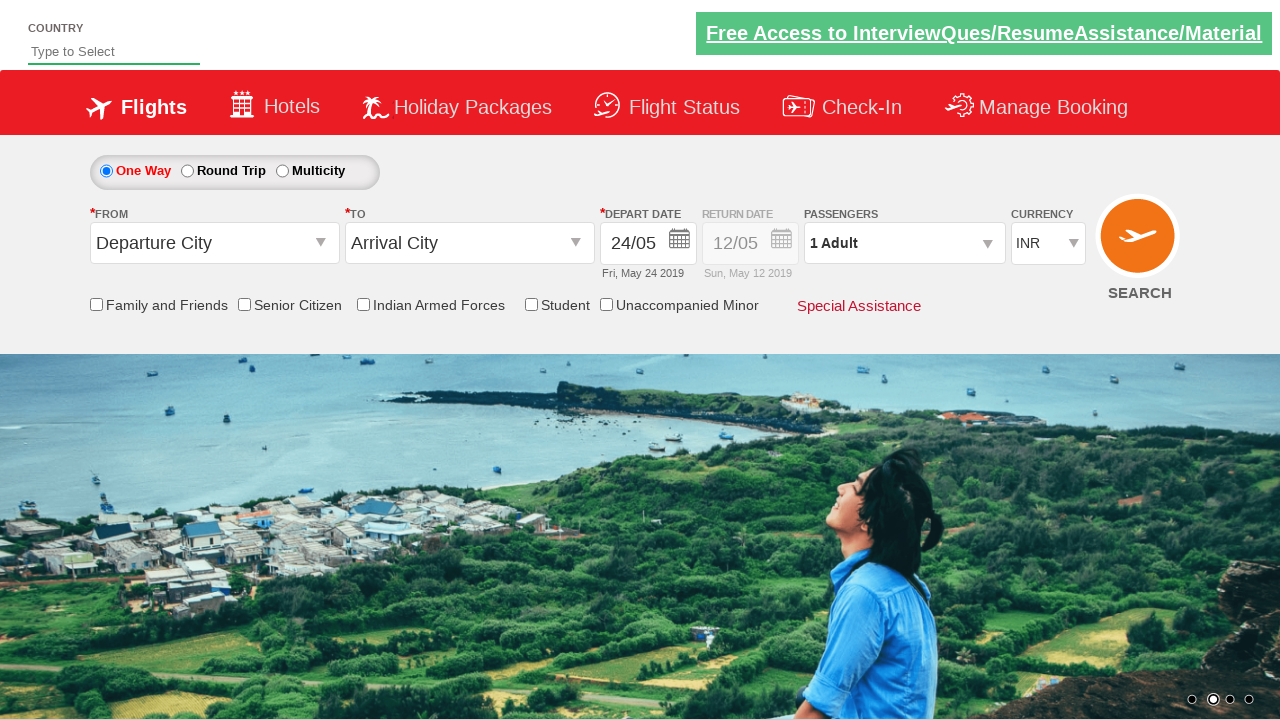